Navigates to a test website and clicks on a link that opens a popup window to verify popup functionality.

Starting URL: http://omayo.blogspot.com/

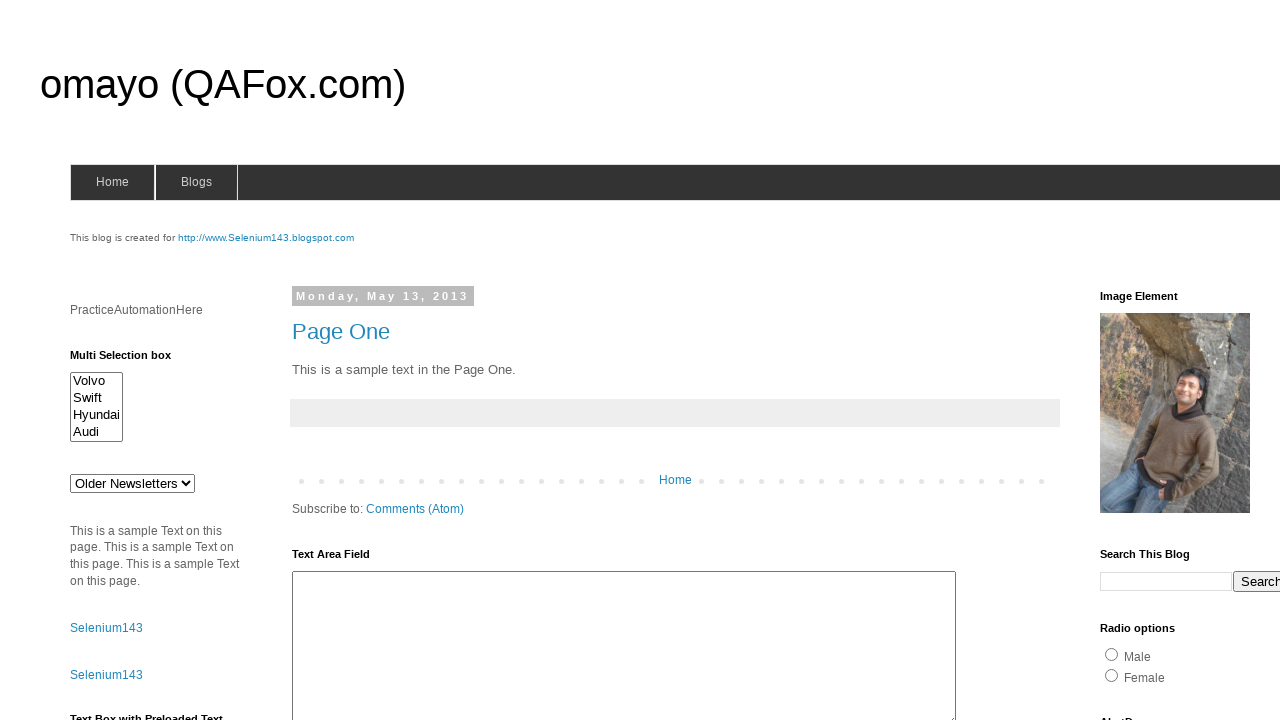

Navigated to http://omayo.blogspot.com/
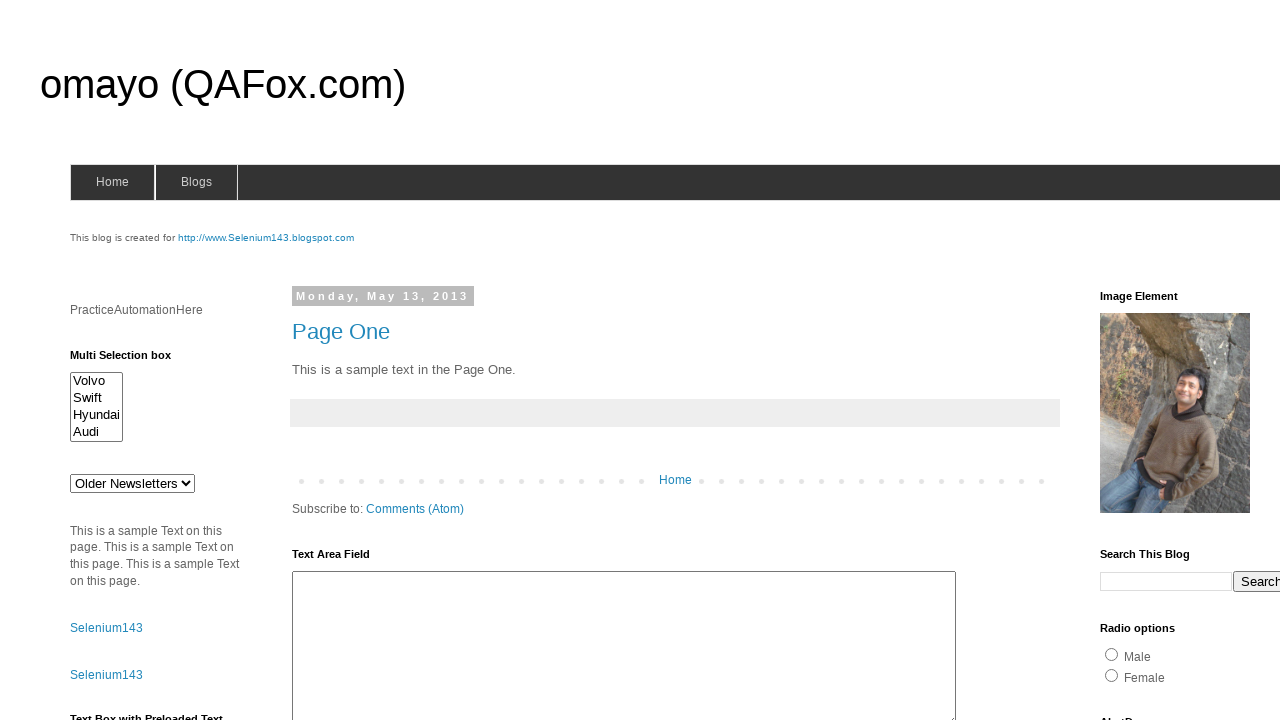

Clicked on 'Open a popup window' link at (132, 360) on xpath=//a[.='Open a popup window']
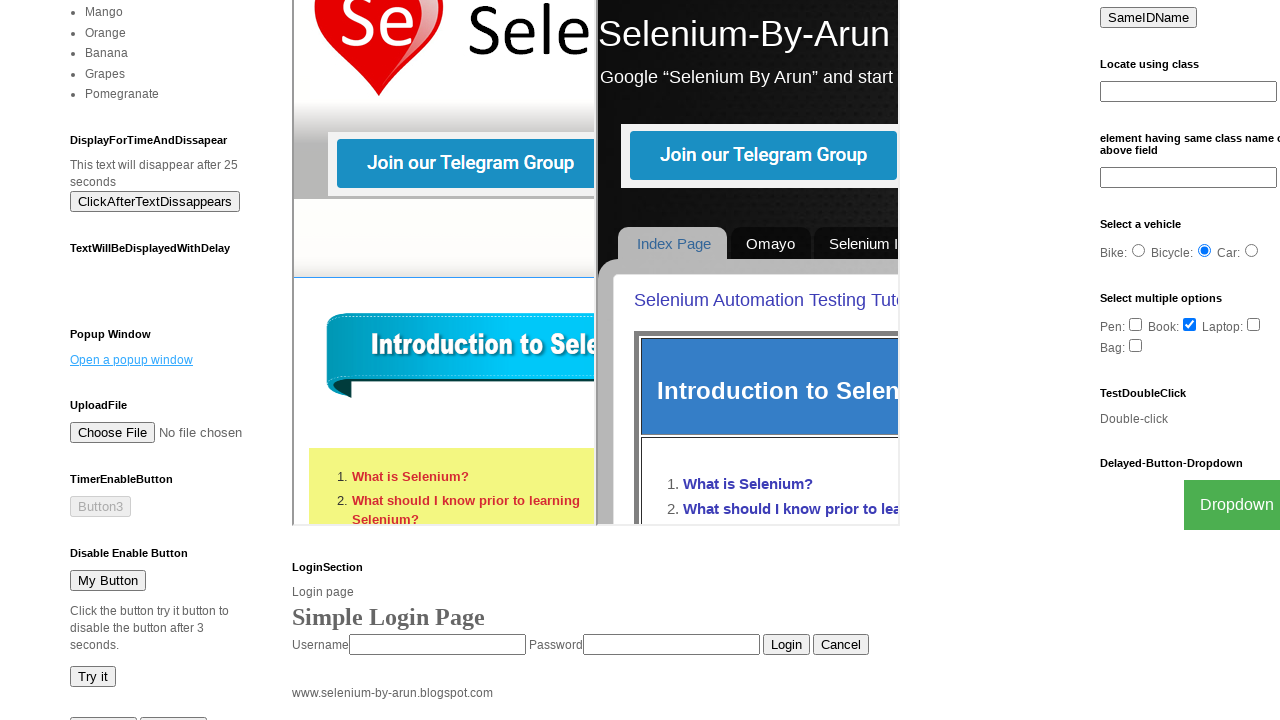

Waited 2 seconds for popup to open
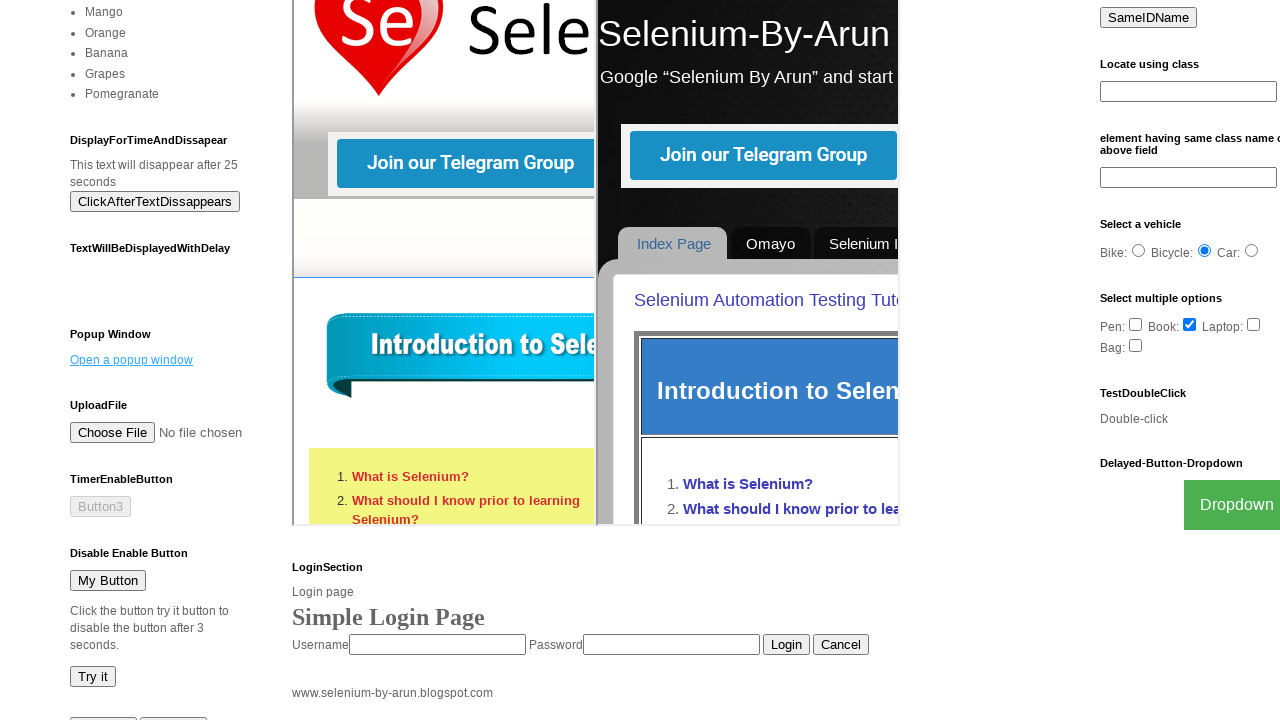

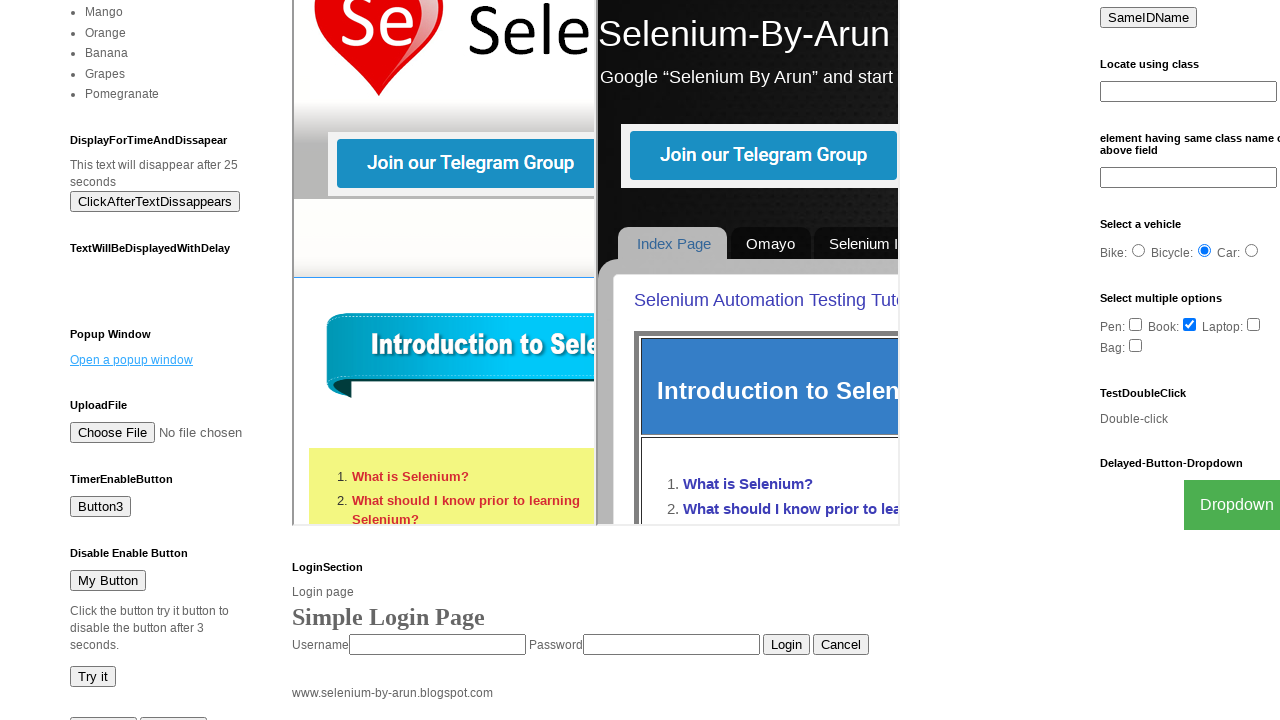